Tests keyboard interactions on a text comparison tool by copying text from one editor and pasting it into another using keyboard shortcuts

Starting URL: https://extendsclass.com/text-compare.html

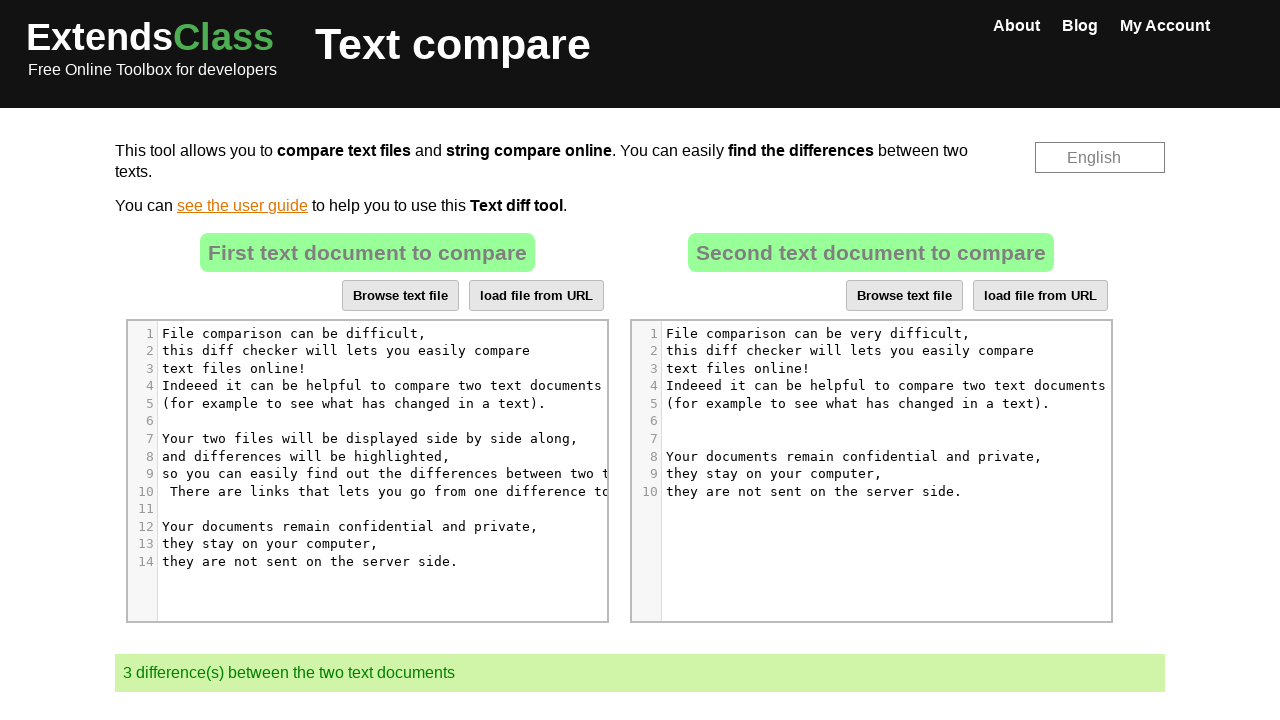

Clicked on first text editor at (391, 369) on xpath=//*[@id="dropZone"]/div[2]/div/div[6]/div[1]/div/div/div/div[5]/div[3]/pre
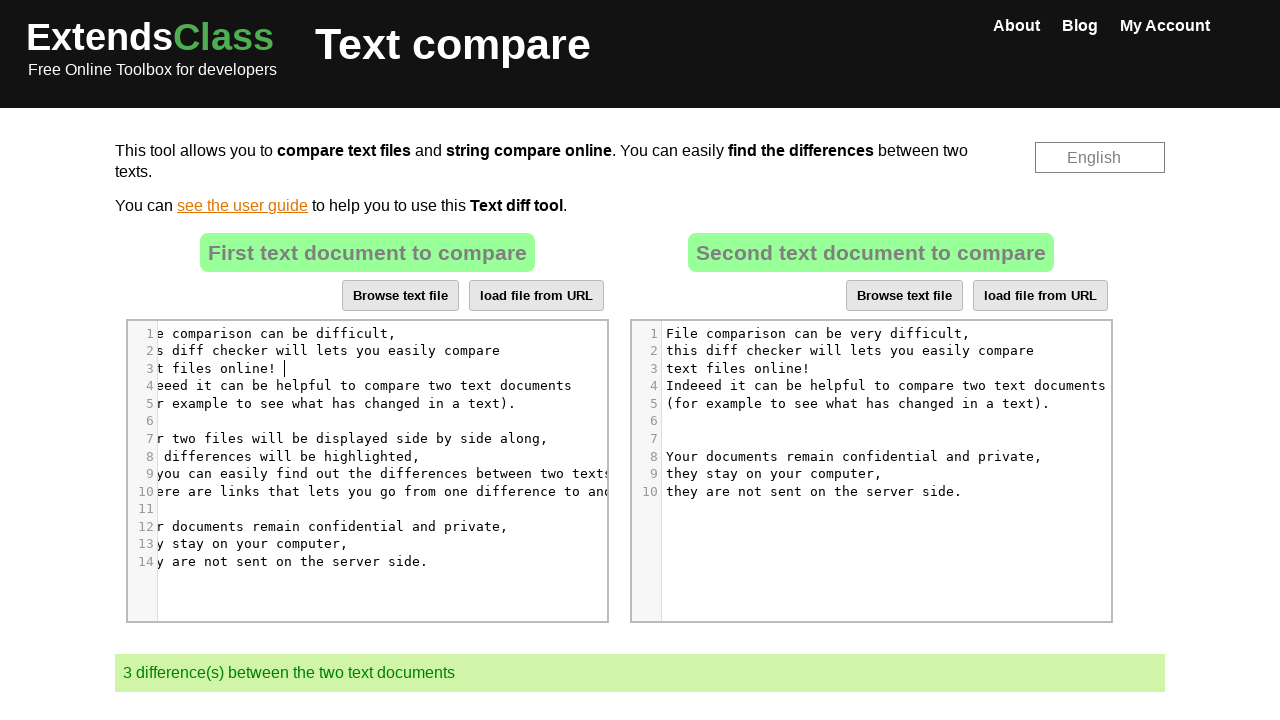

Selected all text in first editor using Ctrl+A
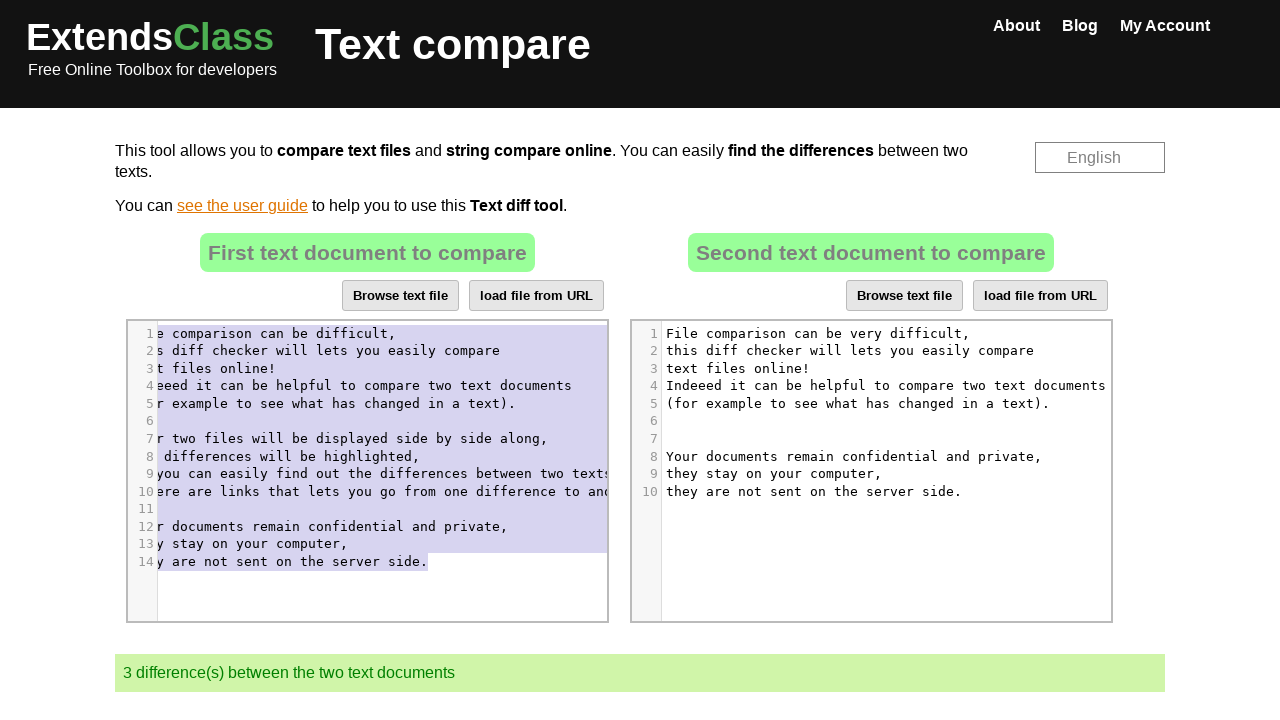

Copied selected text from first editor using Ctrl+C
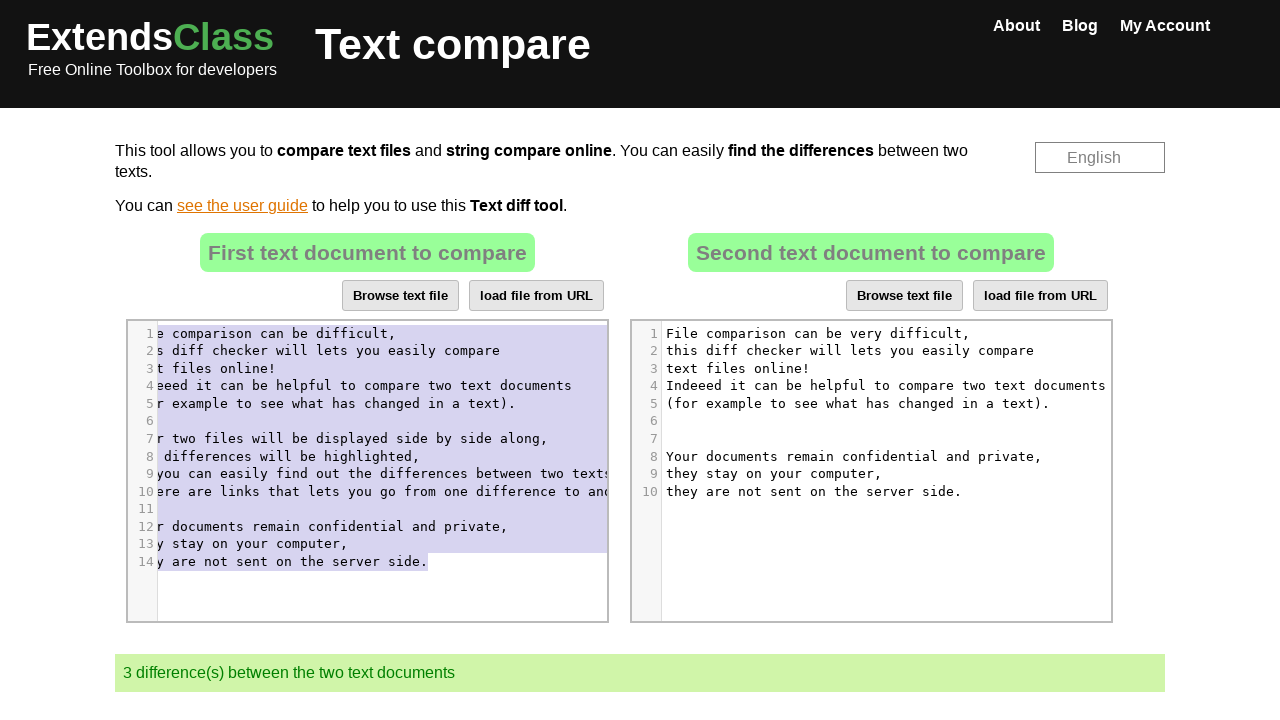

Clicked on second text editor at (883, 421) on xpath=//*[@id="dropZone2"]/div[2]/div/div[6]/div[1]/div/div/div/div[5]/div[6]/pr
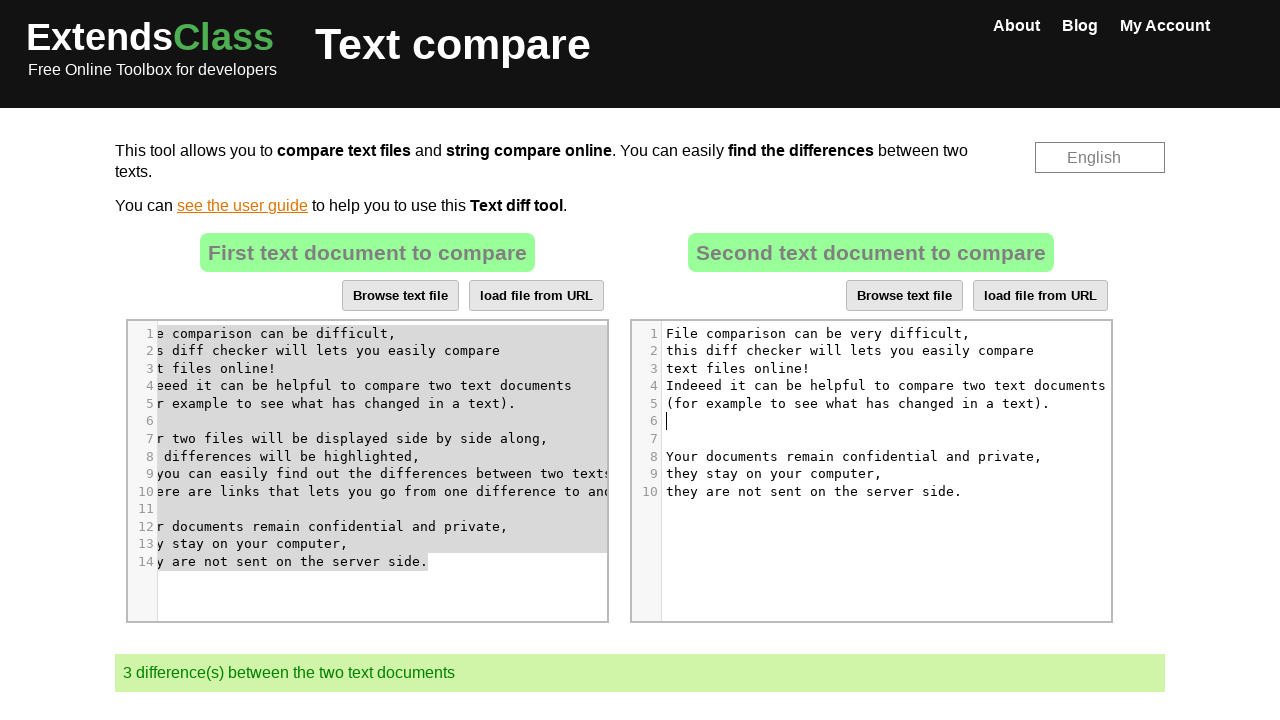

Selected all text in second editor using Ctrl+A
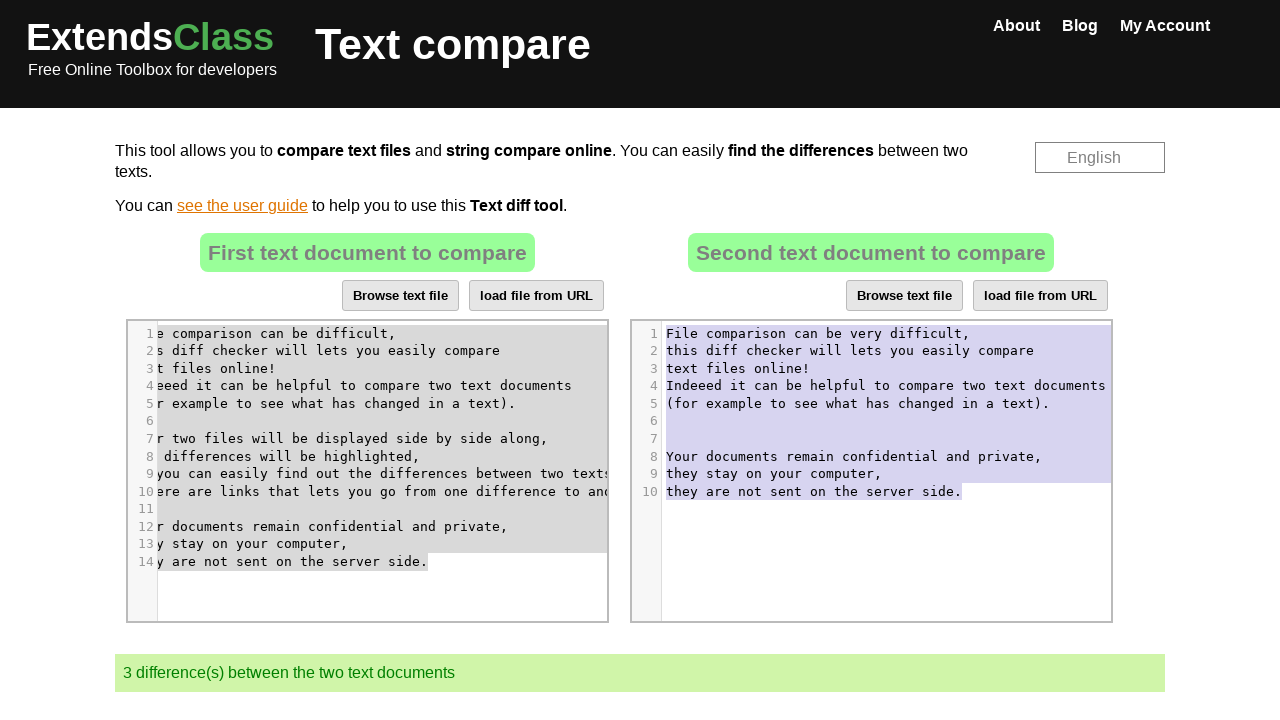

Pasted copied text into second editor using Ctrl+V
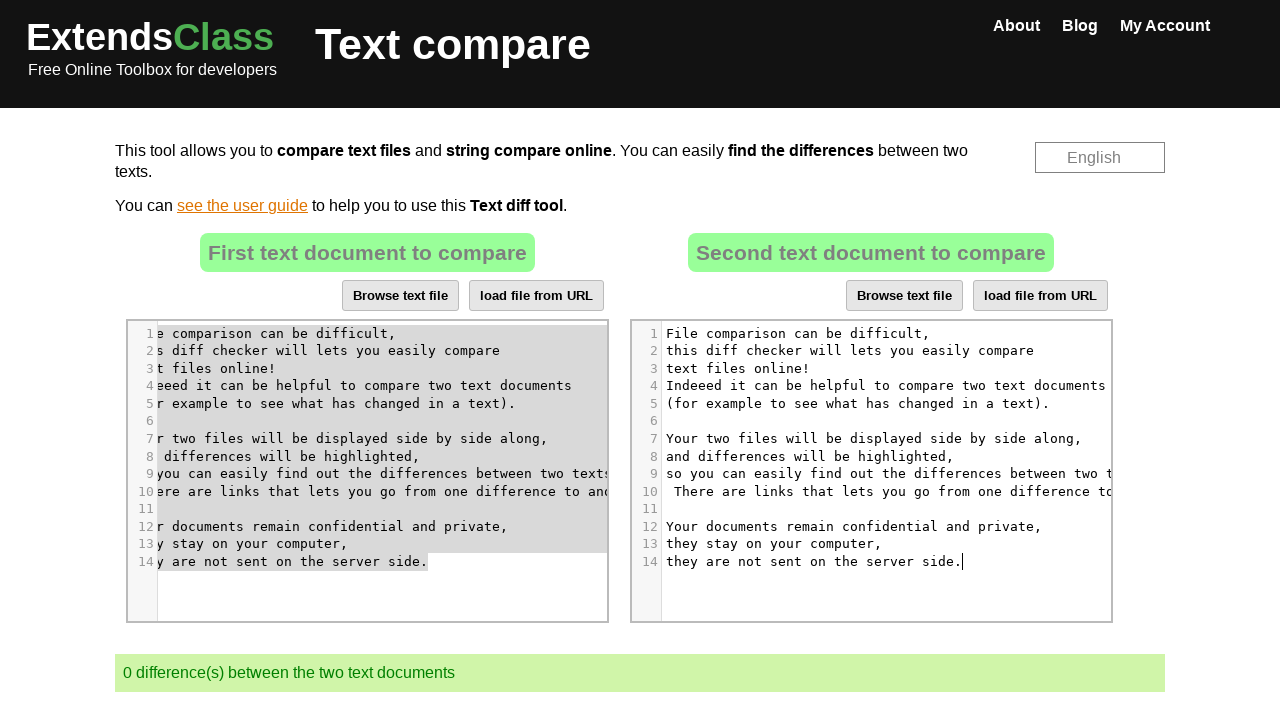

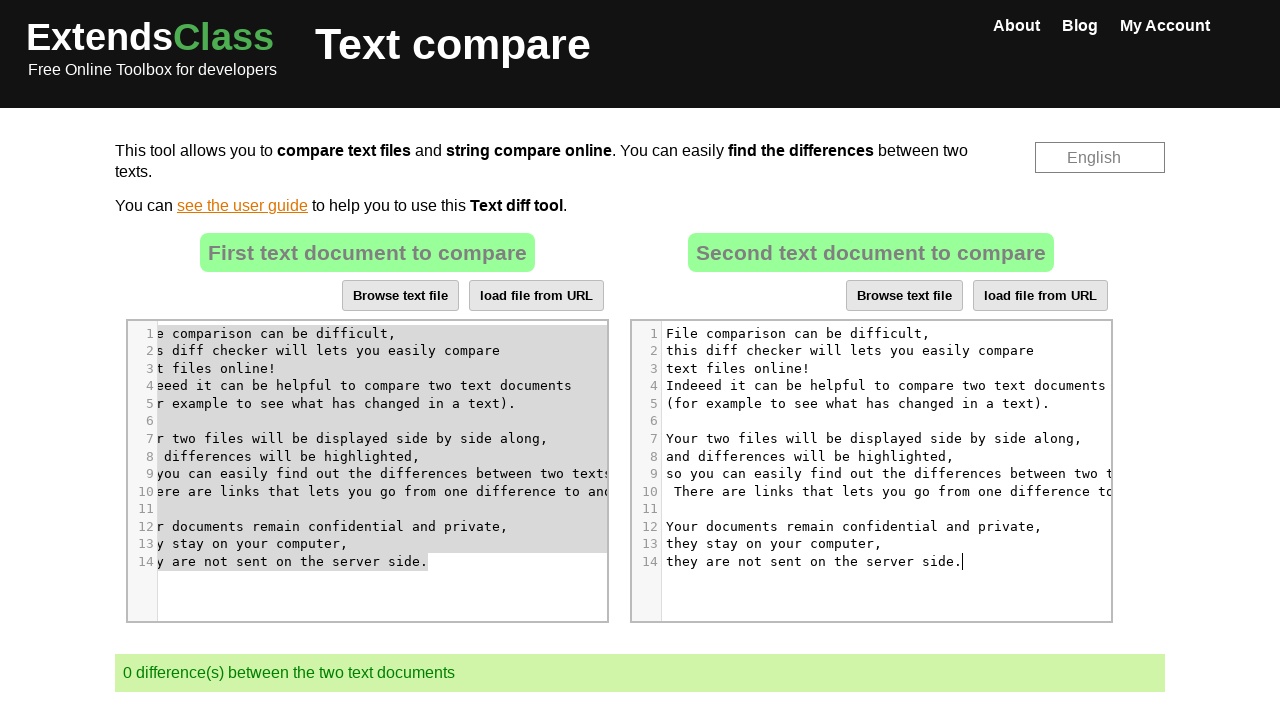